Tests window handling by clicking a link to open a new window, switching to it, and verifying the new window's content

Starting URL: https://the-internet.herokuapp.com/windows

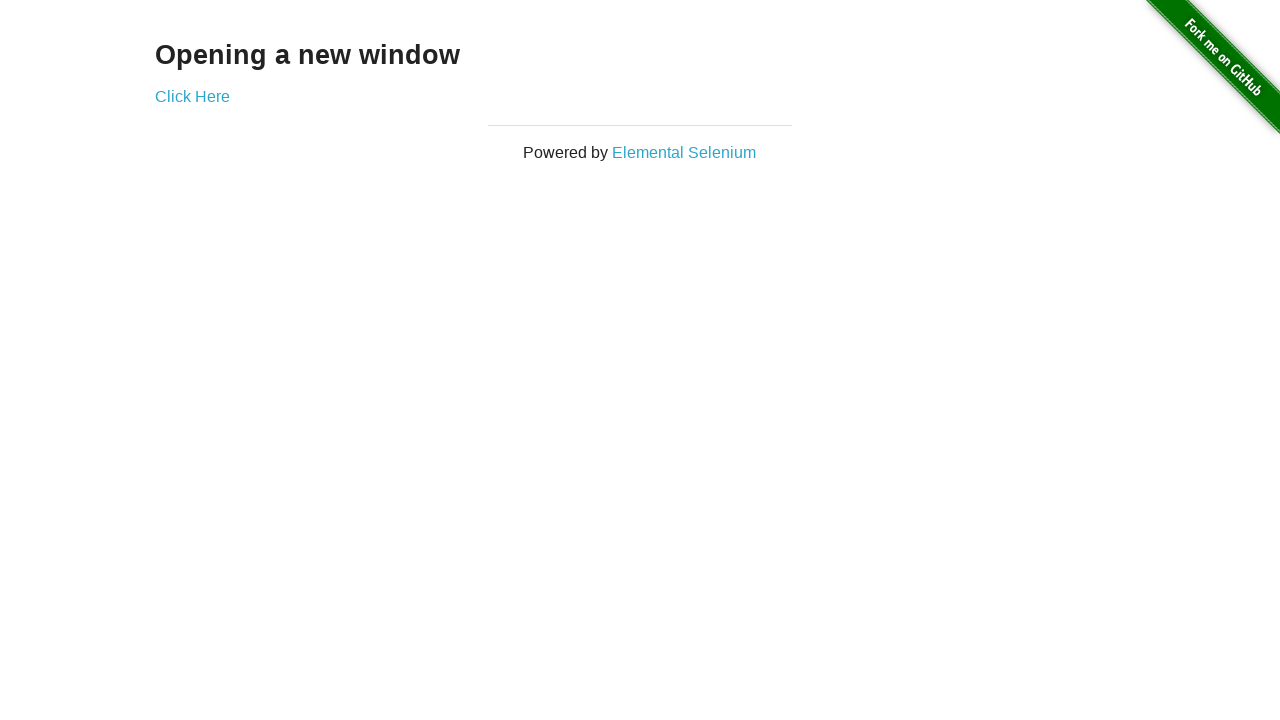

Clicked 'Click Here' link to open new window at (192, 96) on text=Click Here
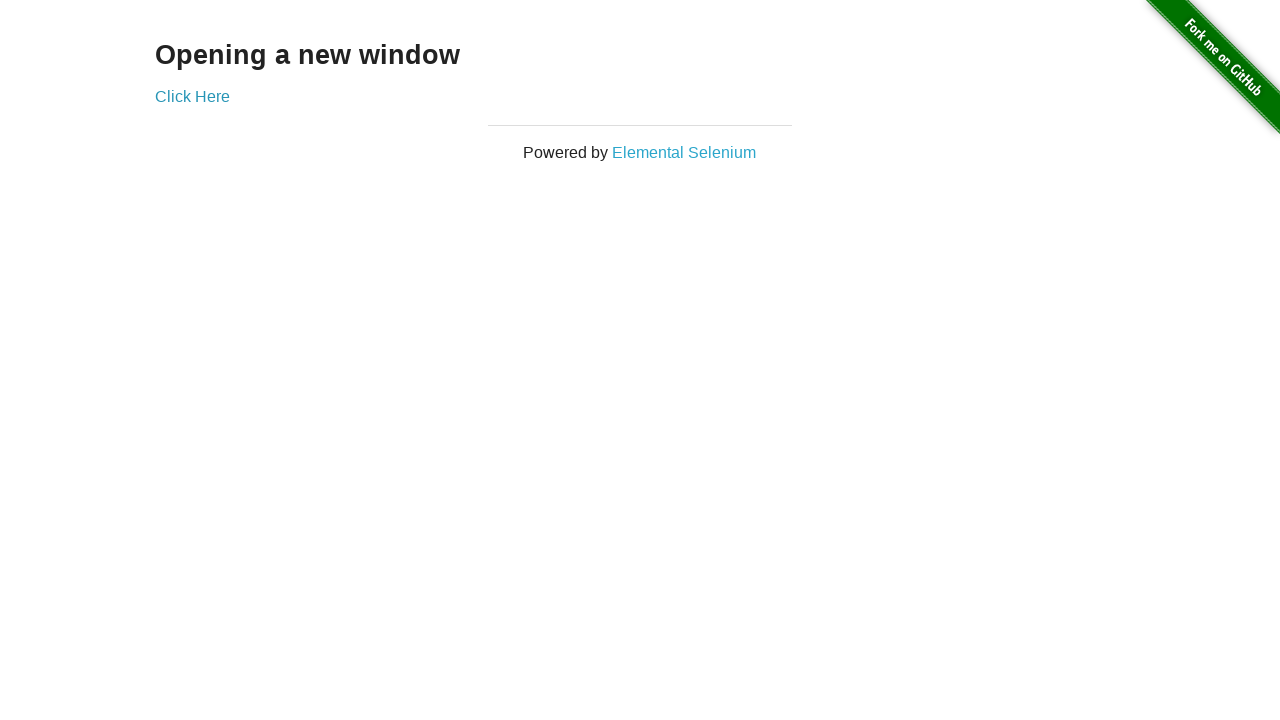

New window opened and captured
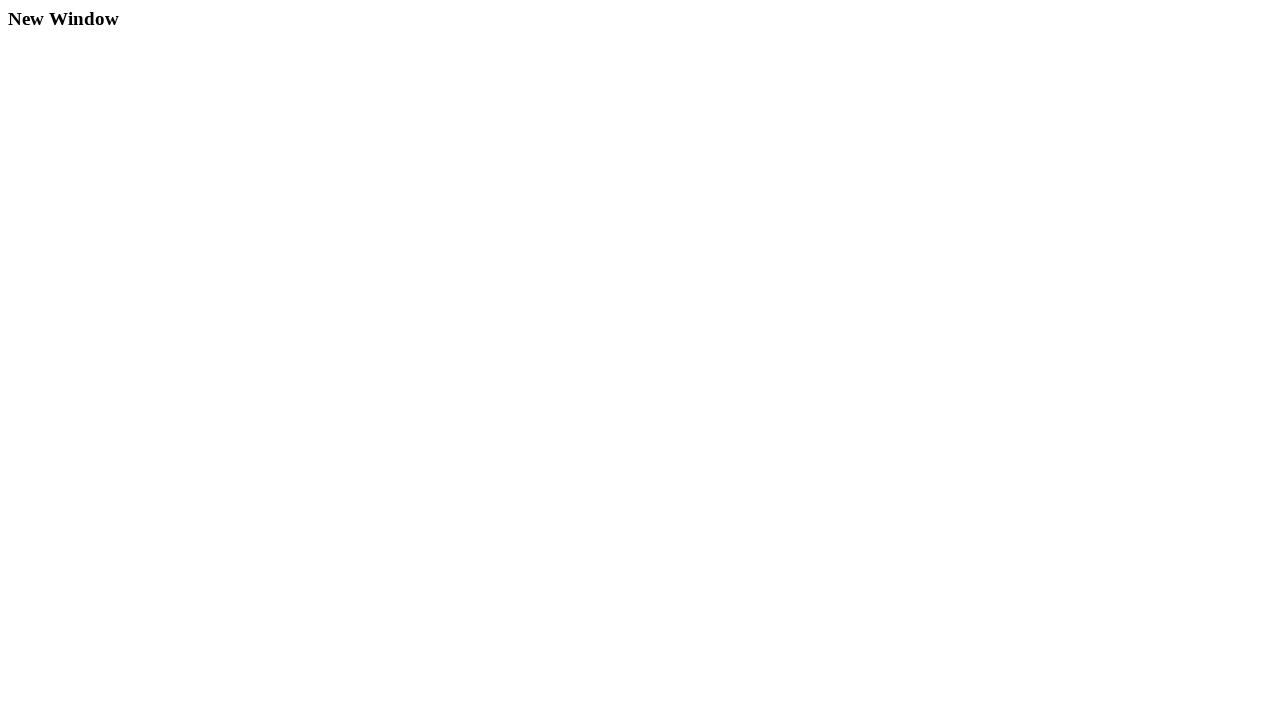

Waited for h3 heading to load in new window
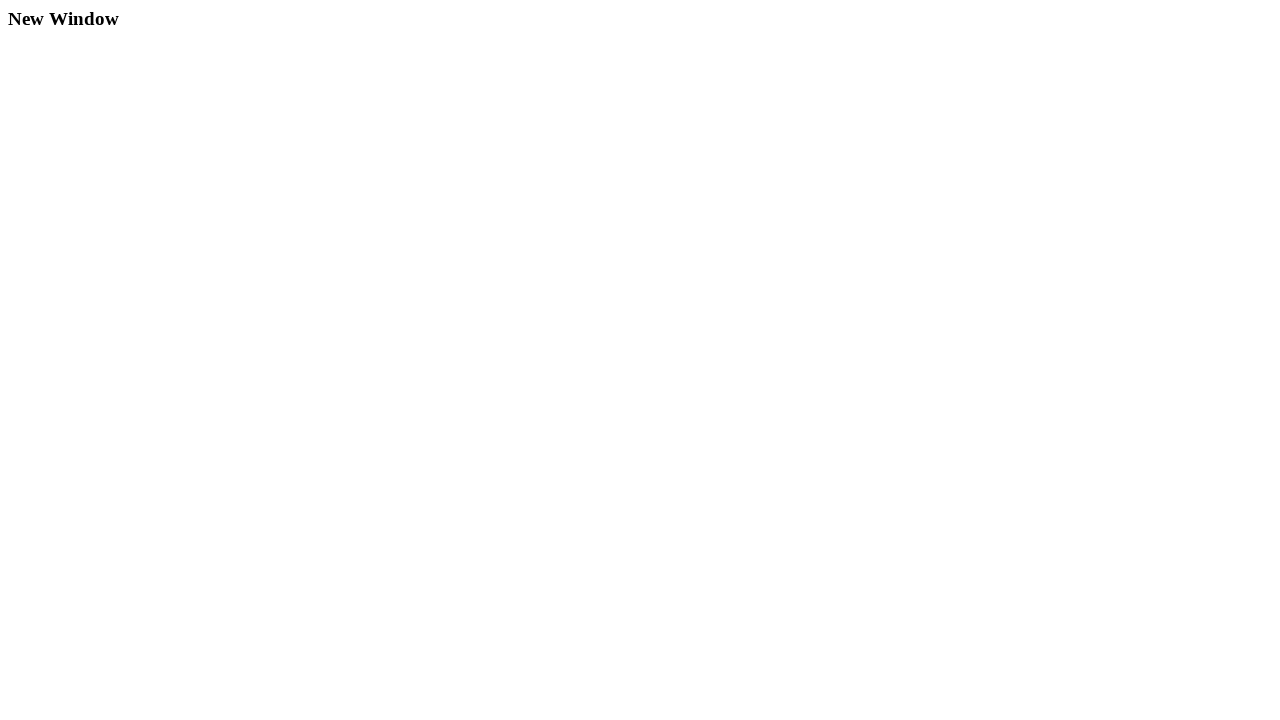

Retrieved heading text from new window
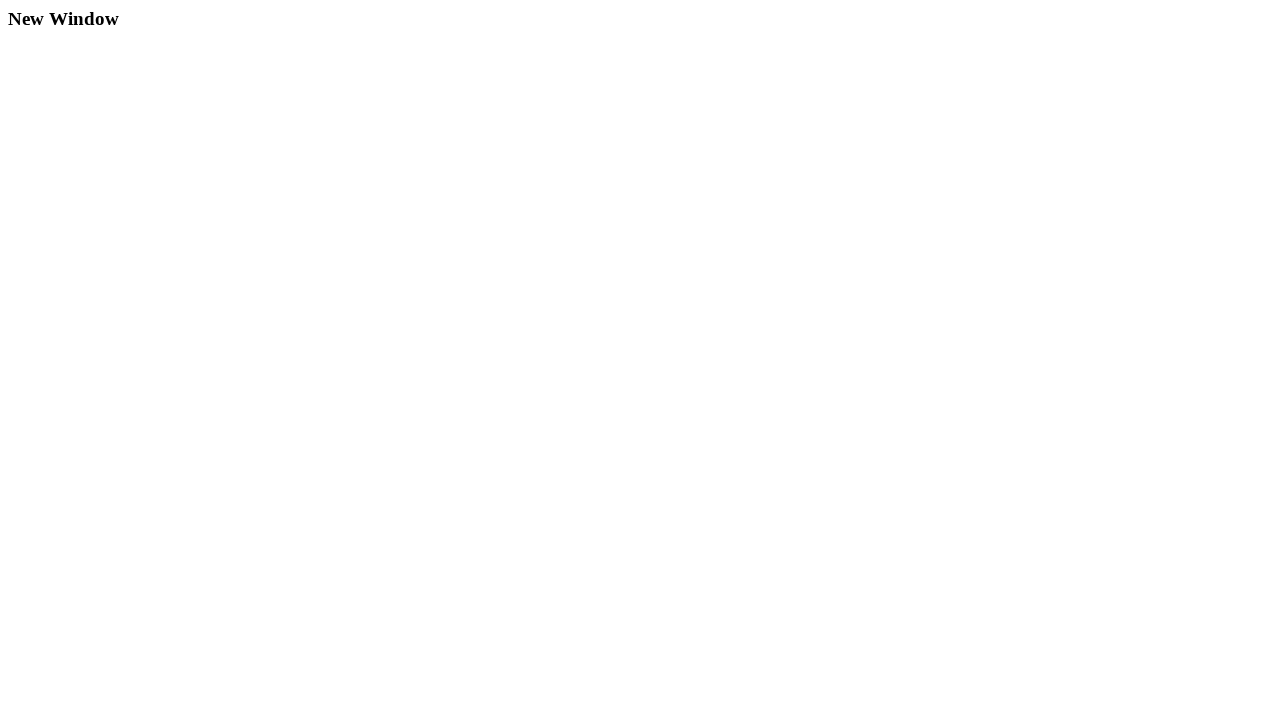

Verified heading text is 'New Window'
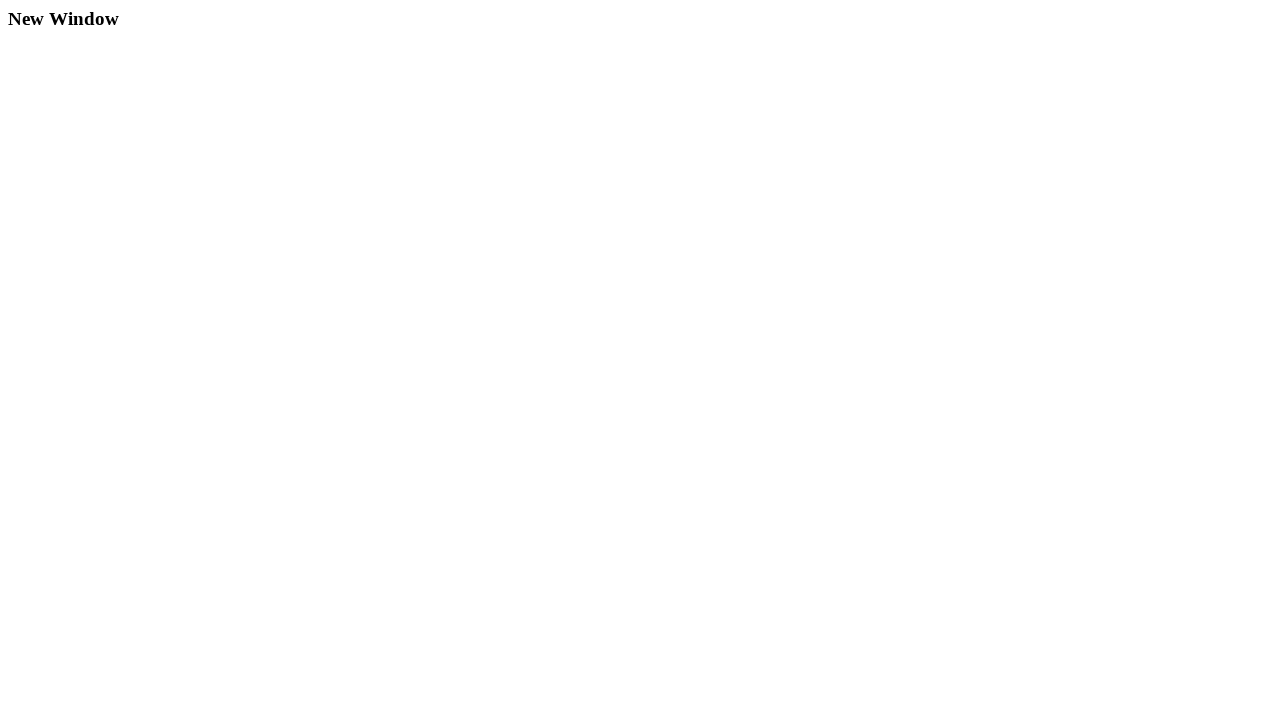

Closed new window
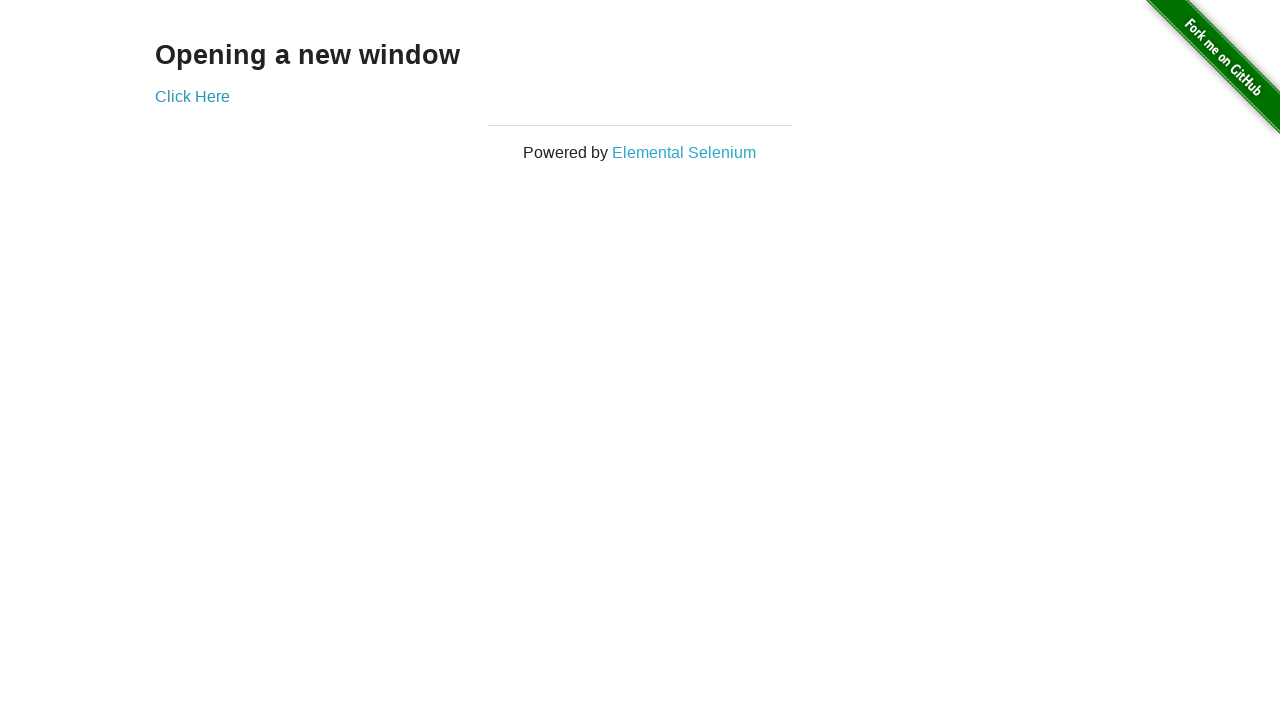

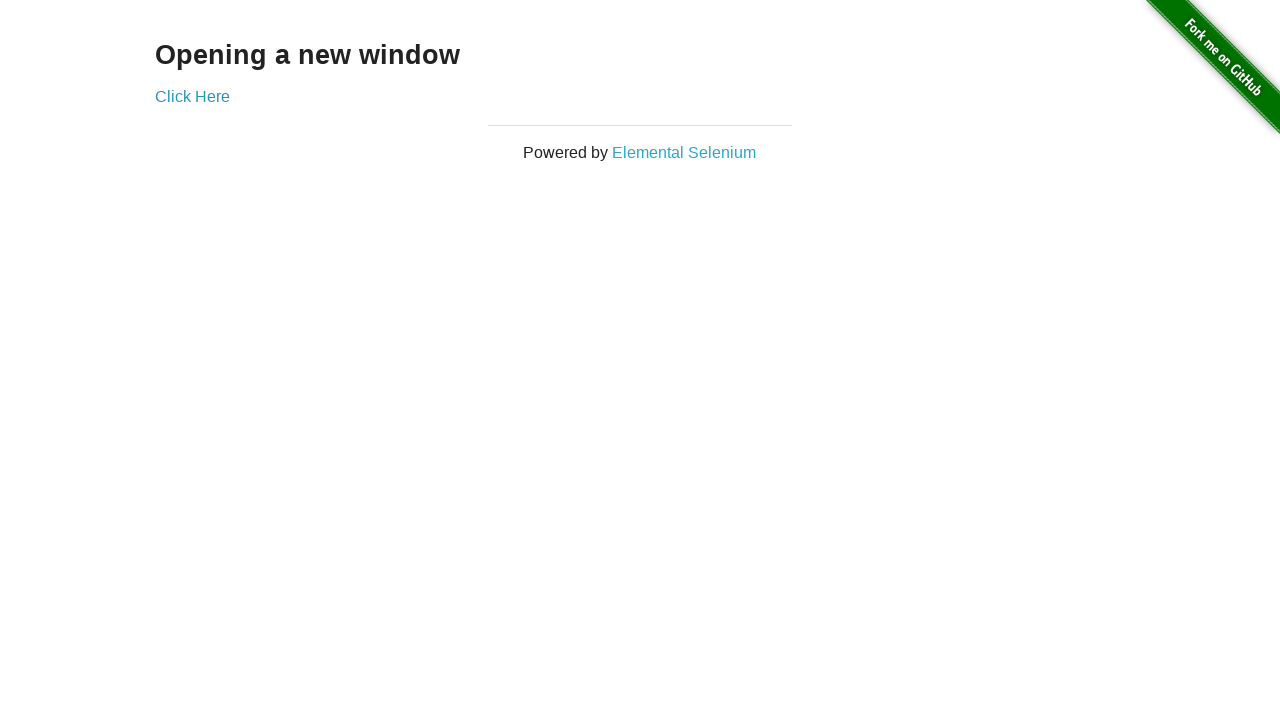